Tests hover functionality by hovering over the first avatar image and verifying that the hidden caption information becomes visible

Starting URL: http://the-internet.herokuapp.com/hovers

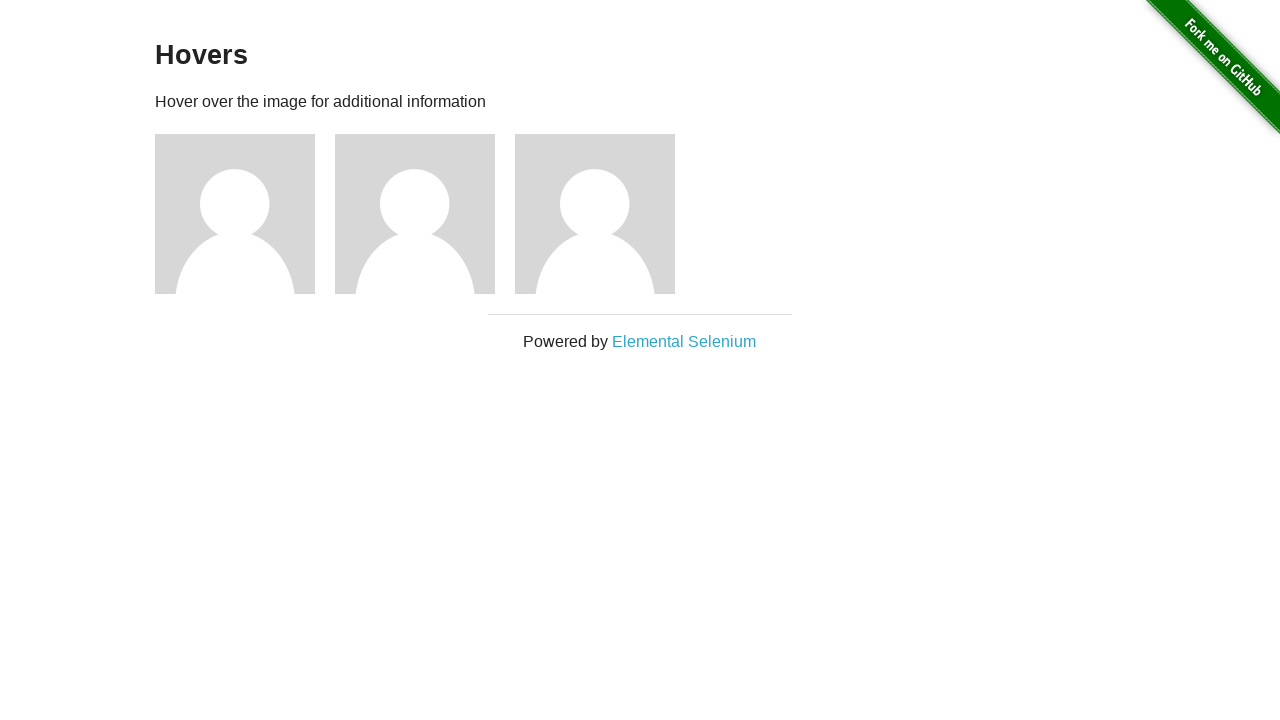

Located the first avatar figure element
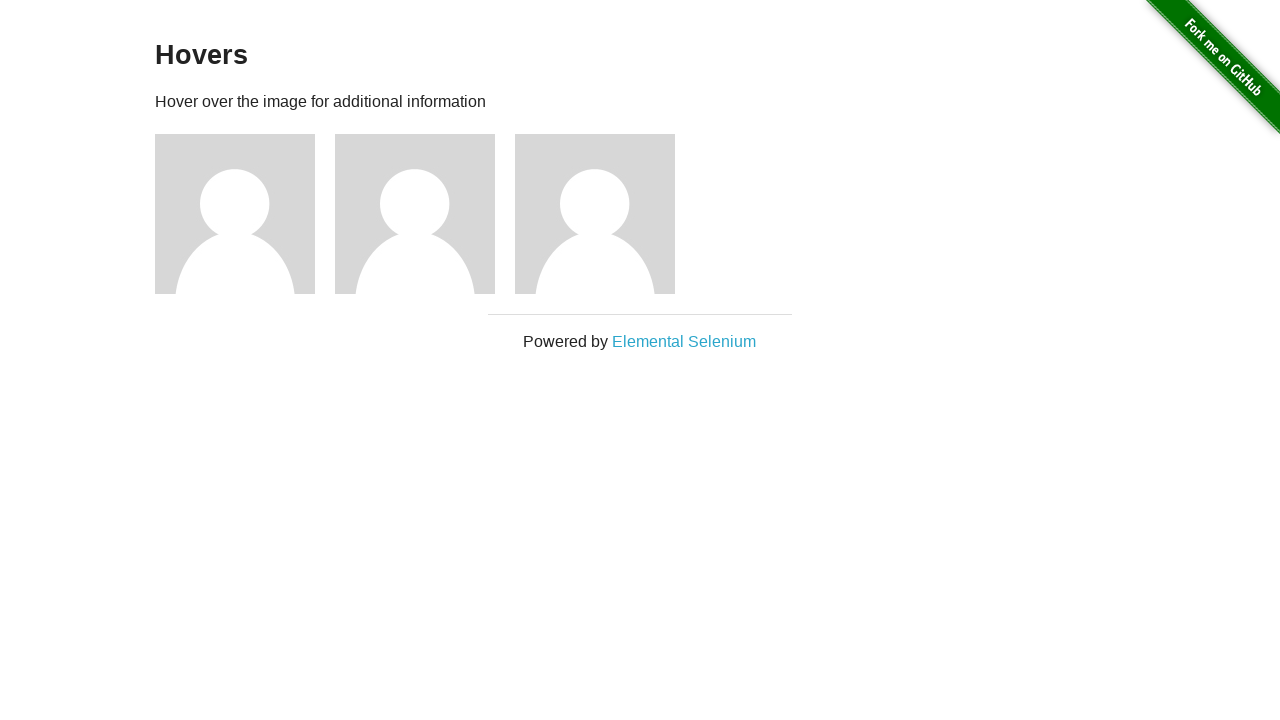

Hovered over the first avatar image to trigger caption display at (245, 214) on .figure >> nth=0
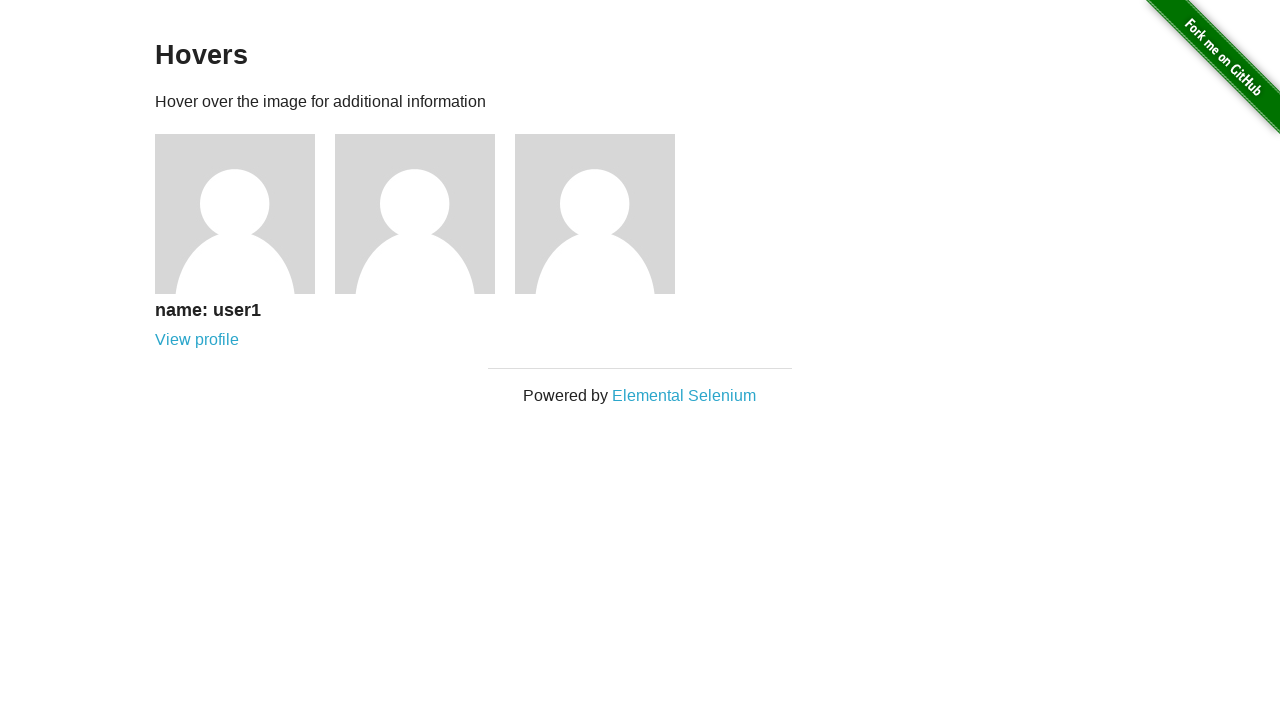

Located the avatar caption element
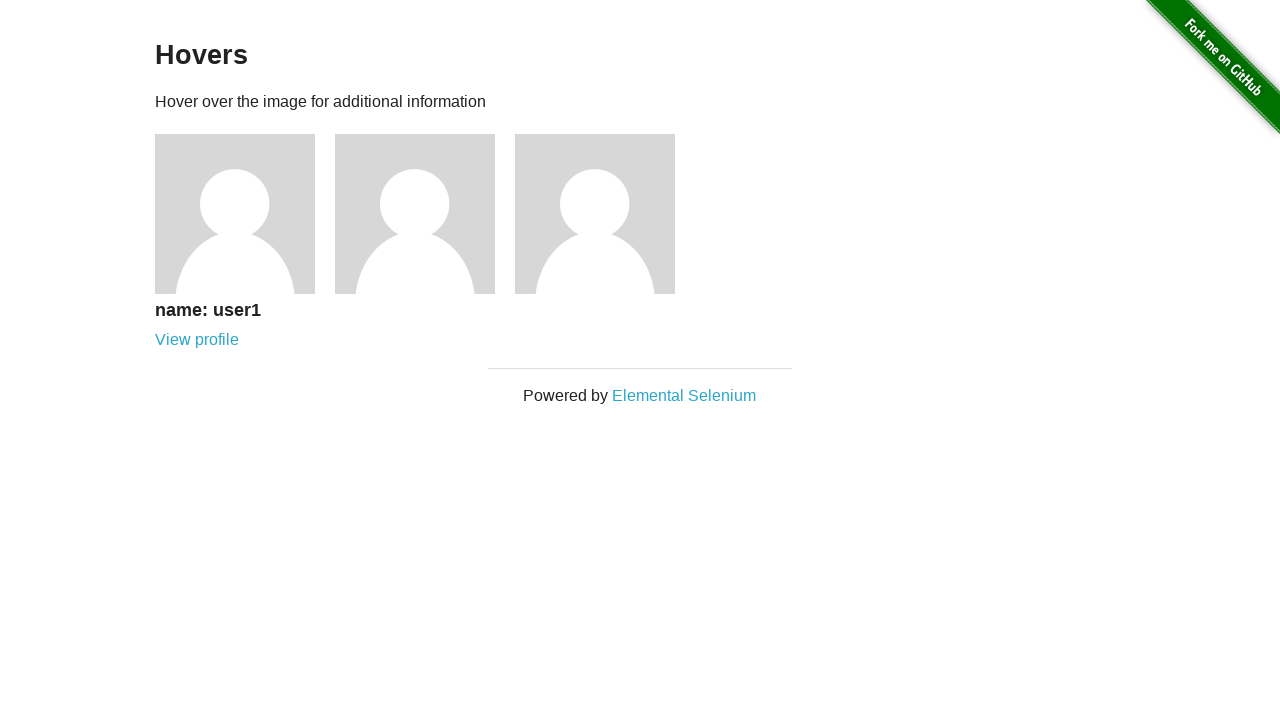

Verified that the hidden caption information is now visible
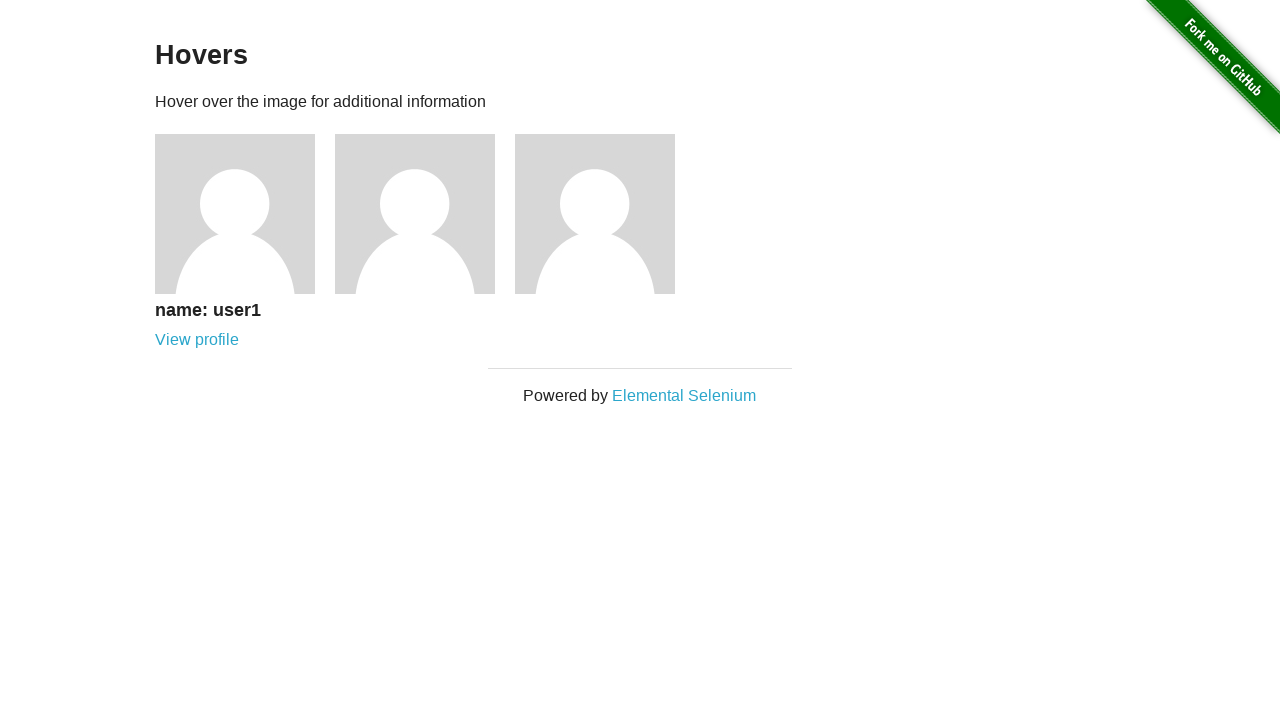

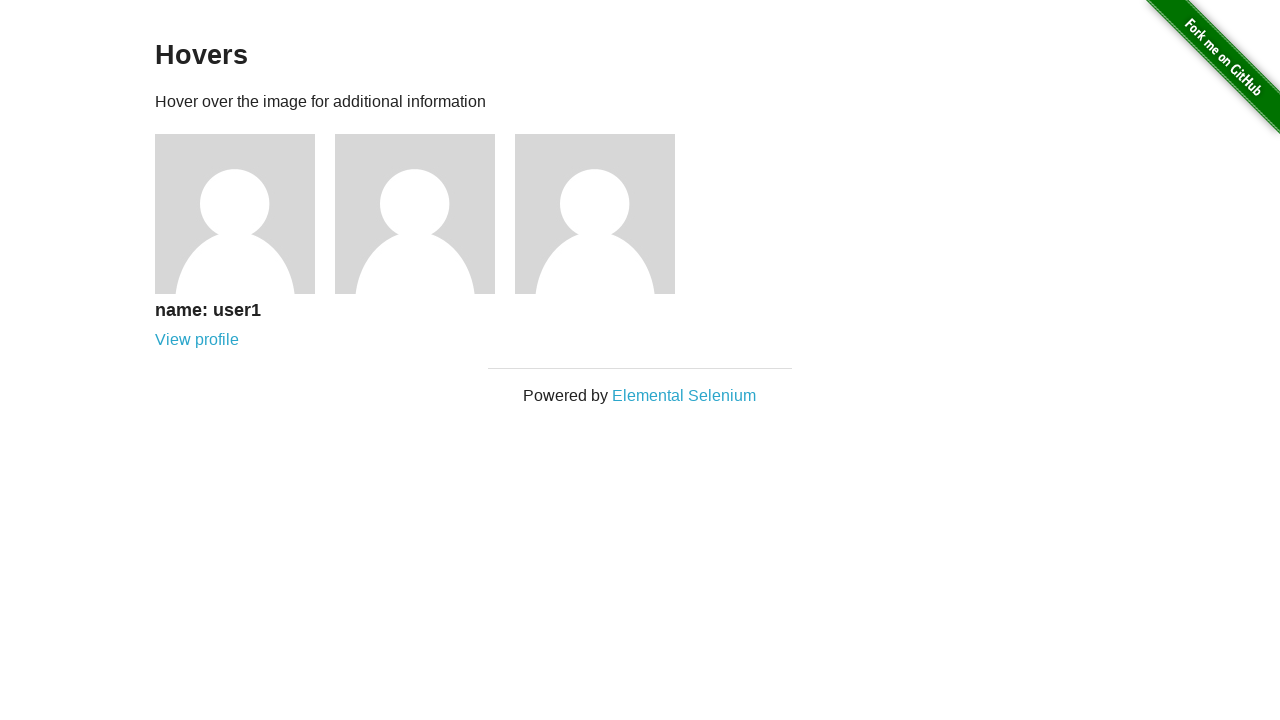